Tests drag and drop functionality by dragging an element and dropping it onto a target, then verifying the drop was successful

Starting URL: https://jqueryui.com/resources/demos/droppable/default.html

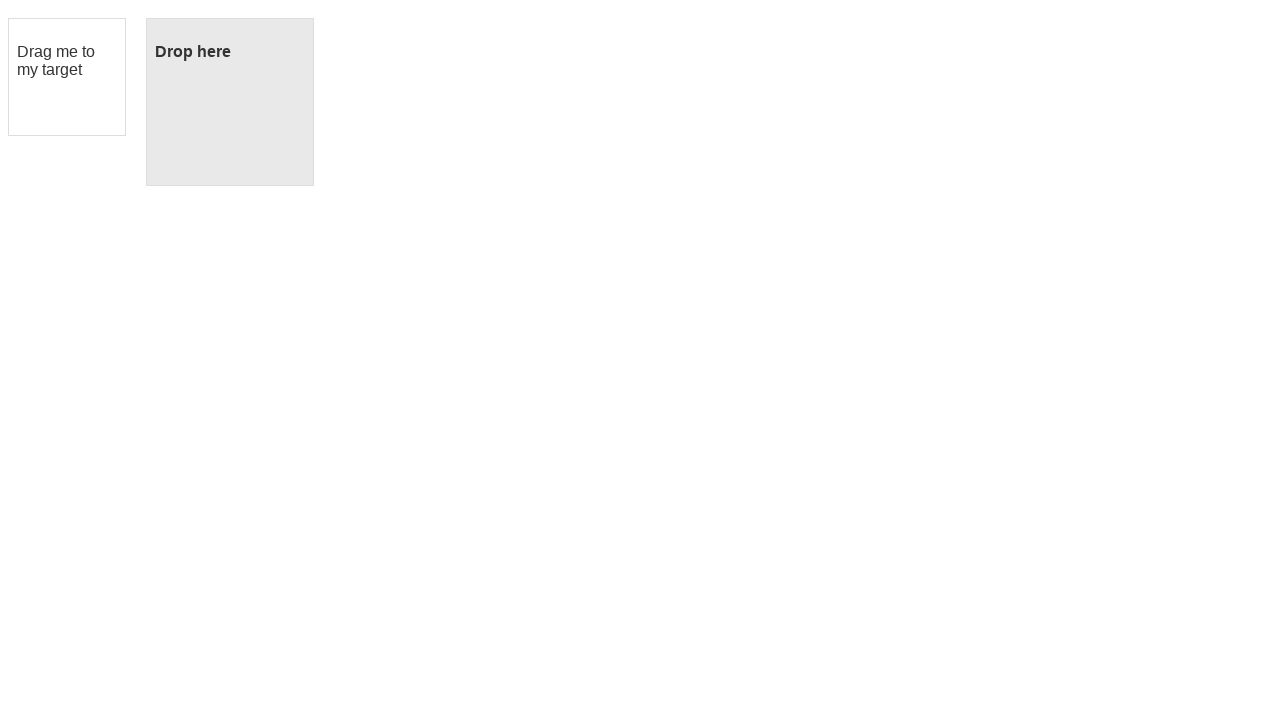

Navigated to jQuery UI droppable demo page
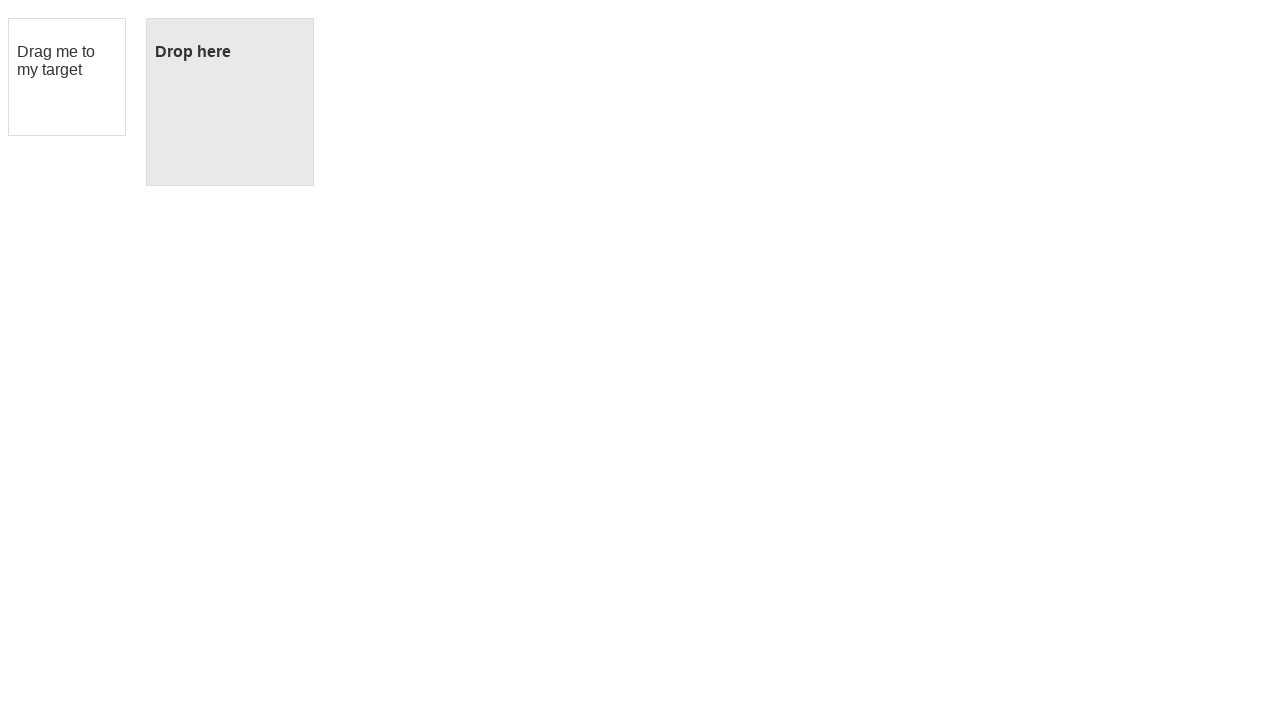

Located draggable element
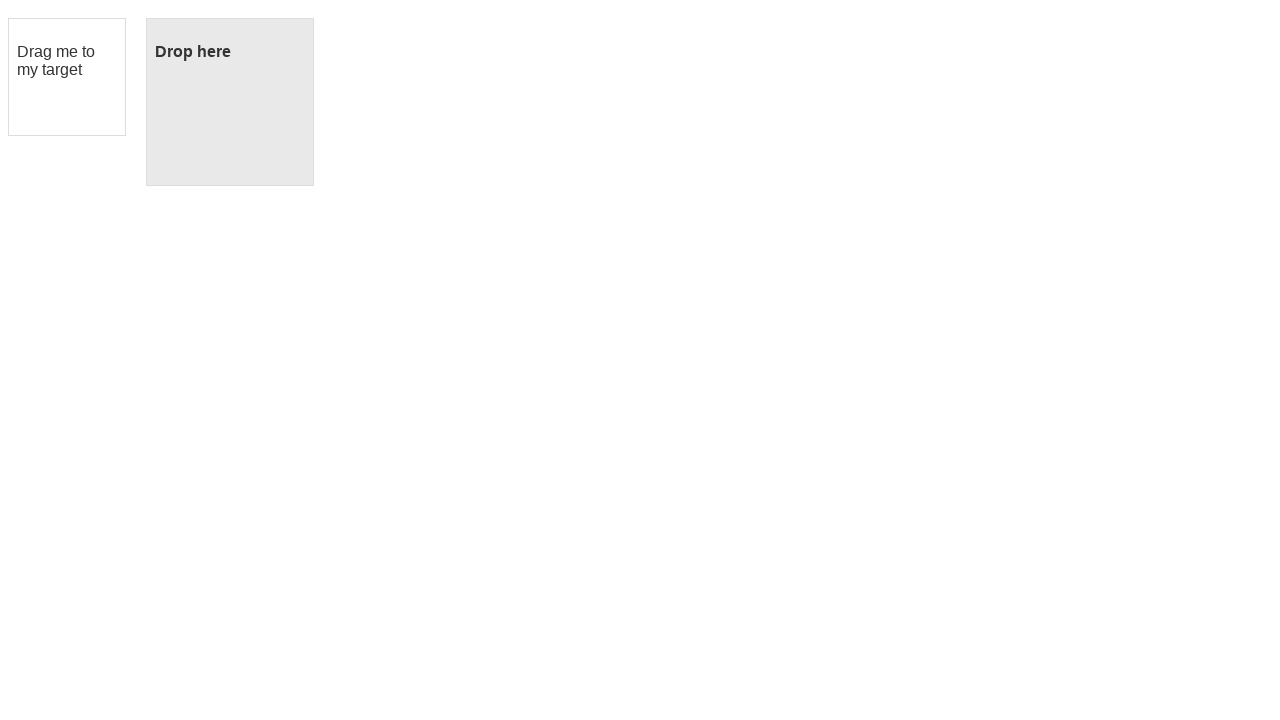

Located droppable element
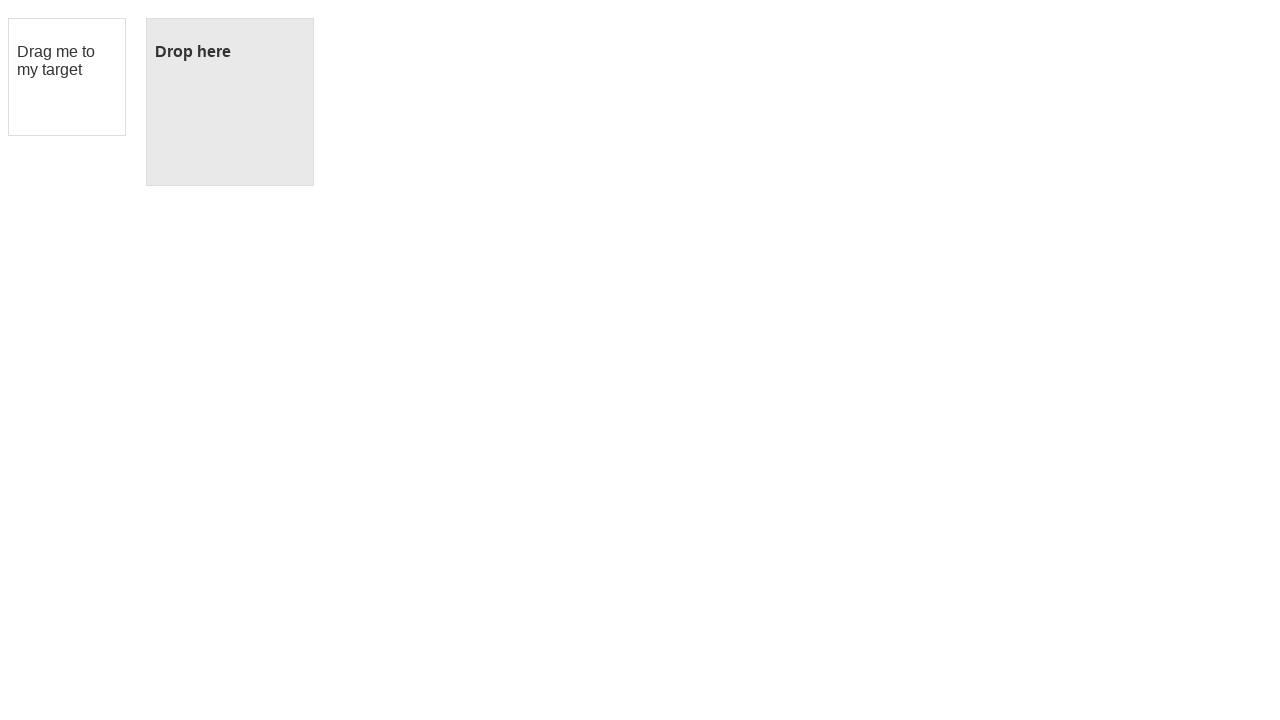

Dragged element to drop target at (230, 102)
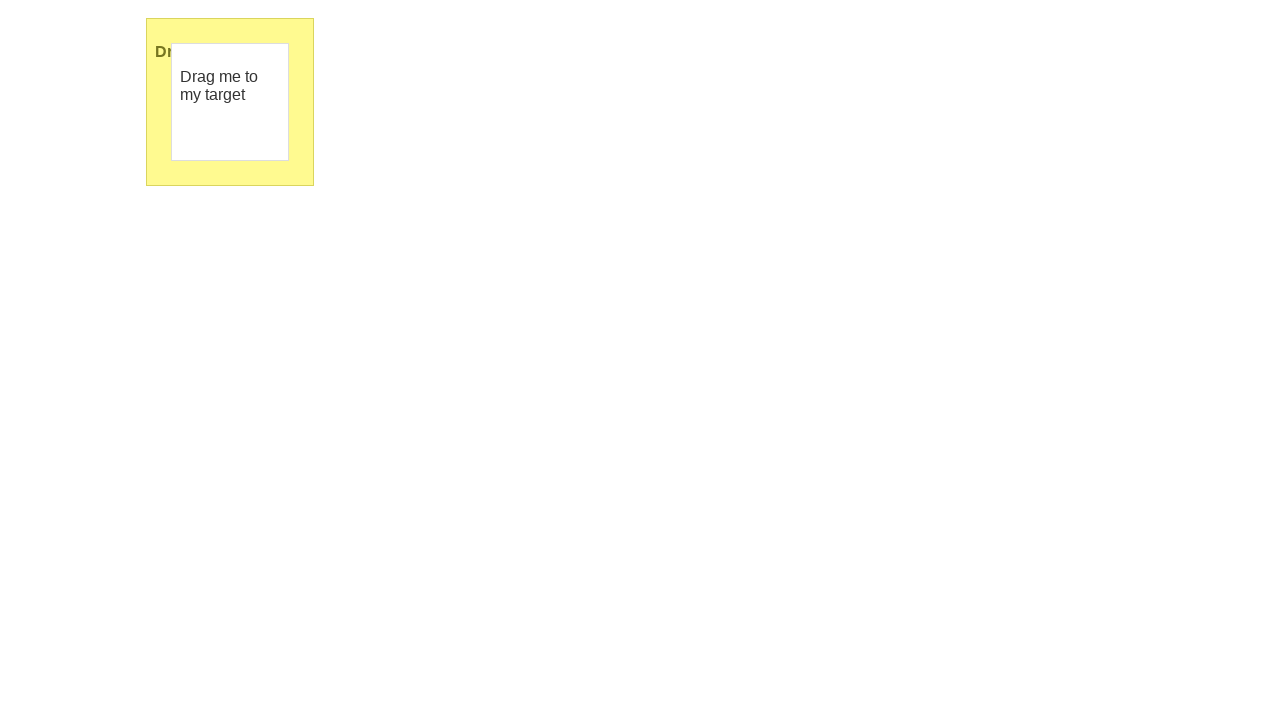

Verified drop was successful - element shows 'Dropped!' text
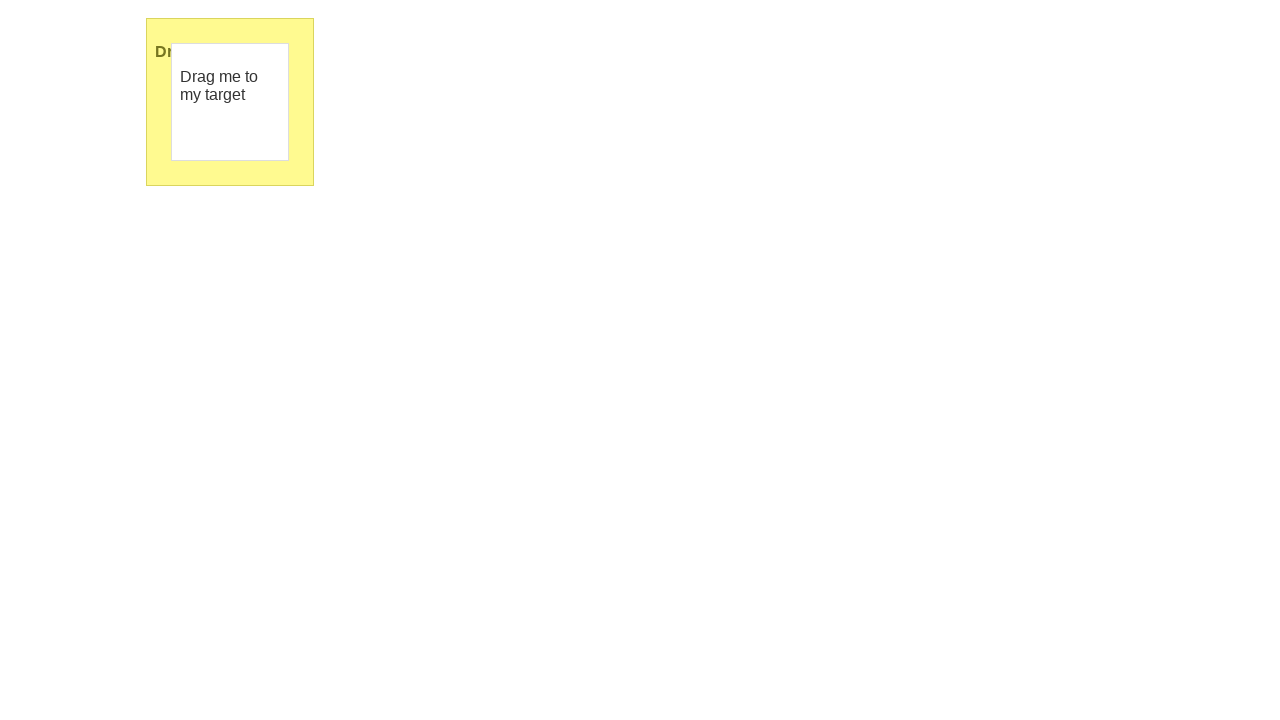

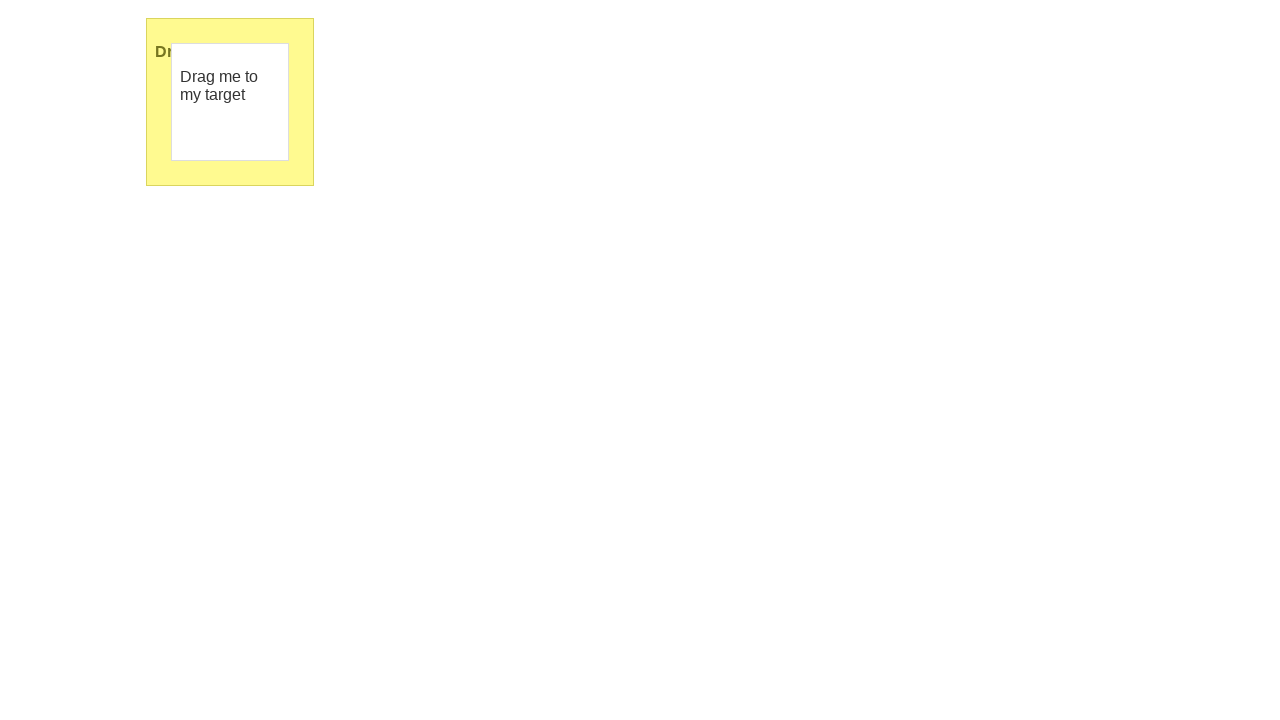